Opens multiple Apple website links in new tabs by simulating Ctrl+Enter on footer links, then switches between all opened tabs

Starting URL: https://www.apple.com/

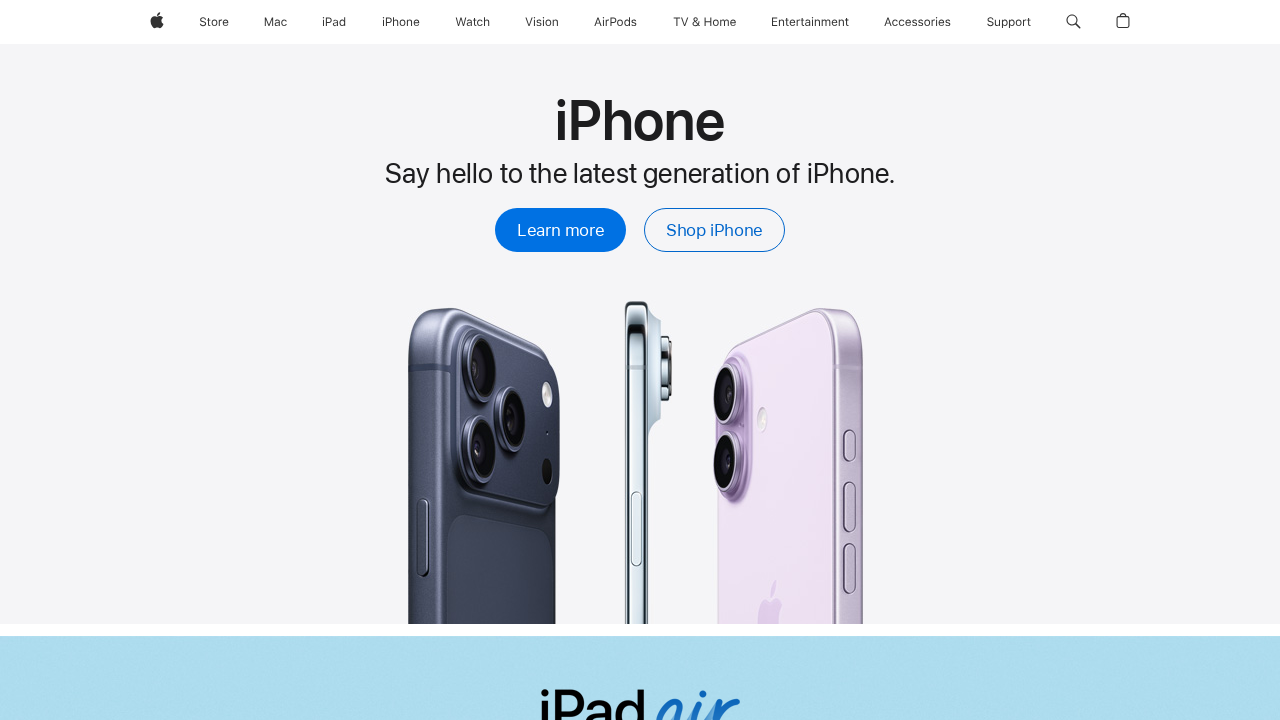

Located all links in the second footer column section
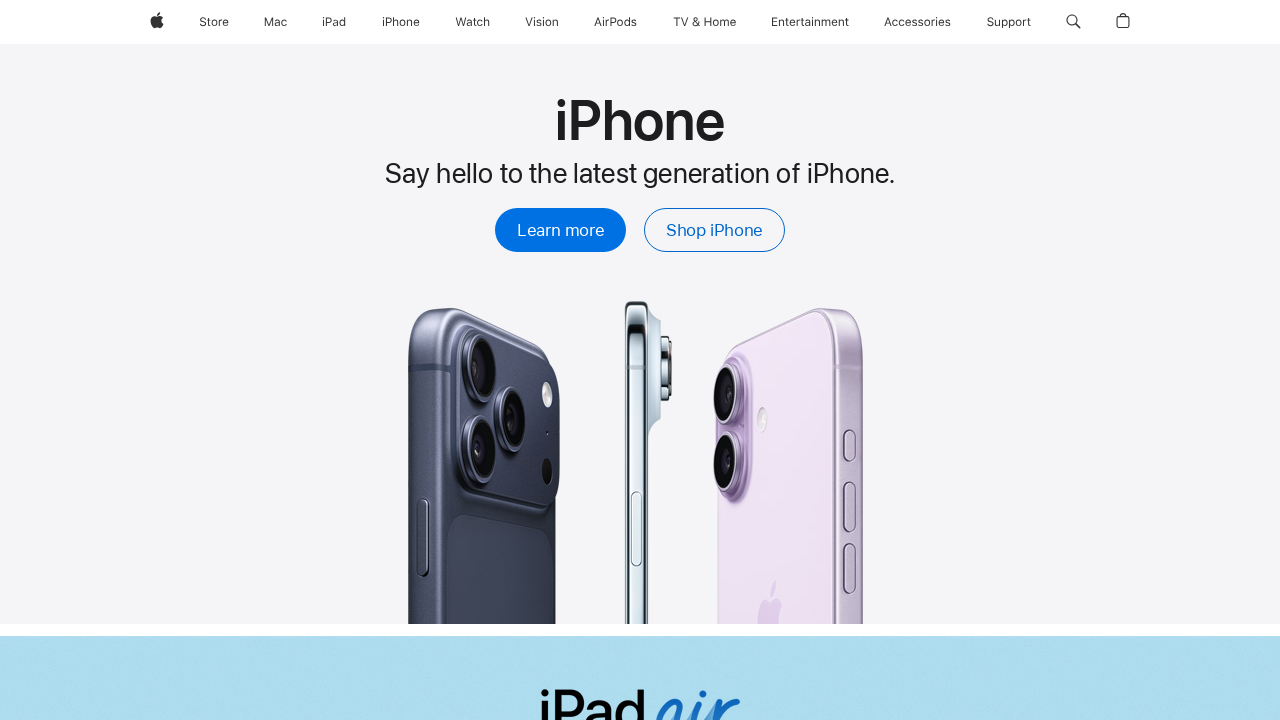

Opened link in new tab using Ctrl+Click at (167, 509) on (//ul[@class='ac-gf-directory-column-section-list'])[2]/li/a >> nth=0
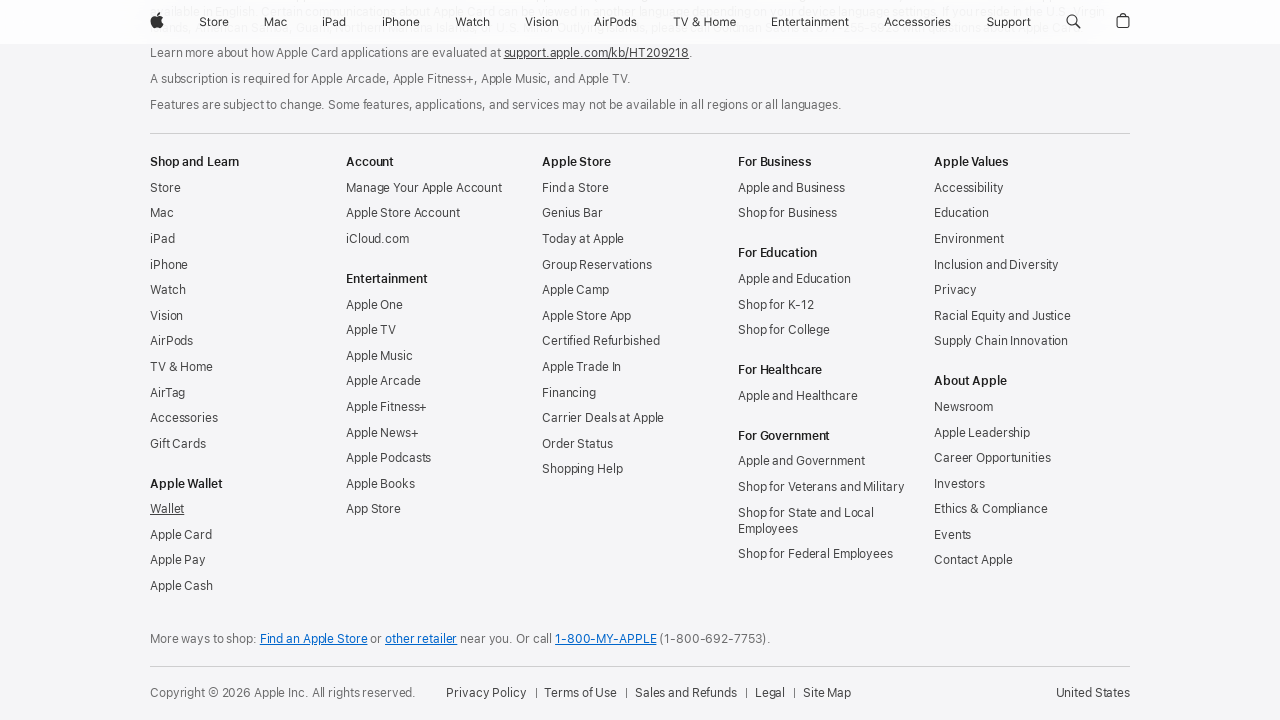

Opened link in new tab using Ctrl+Click at (181, 535) on (//ul[@class='ac-gf-directory-column-section-list'])[2]/li/a >> nth=1
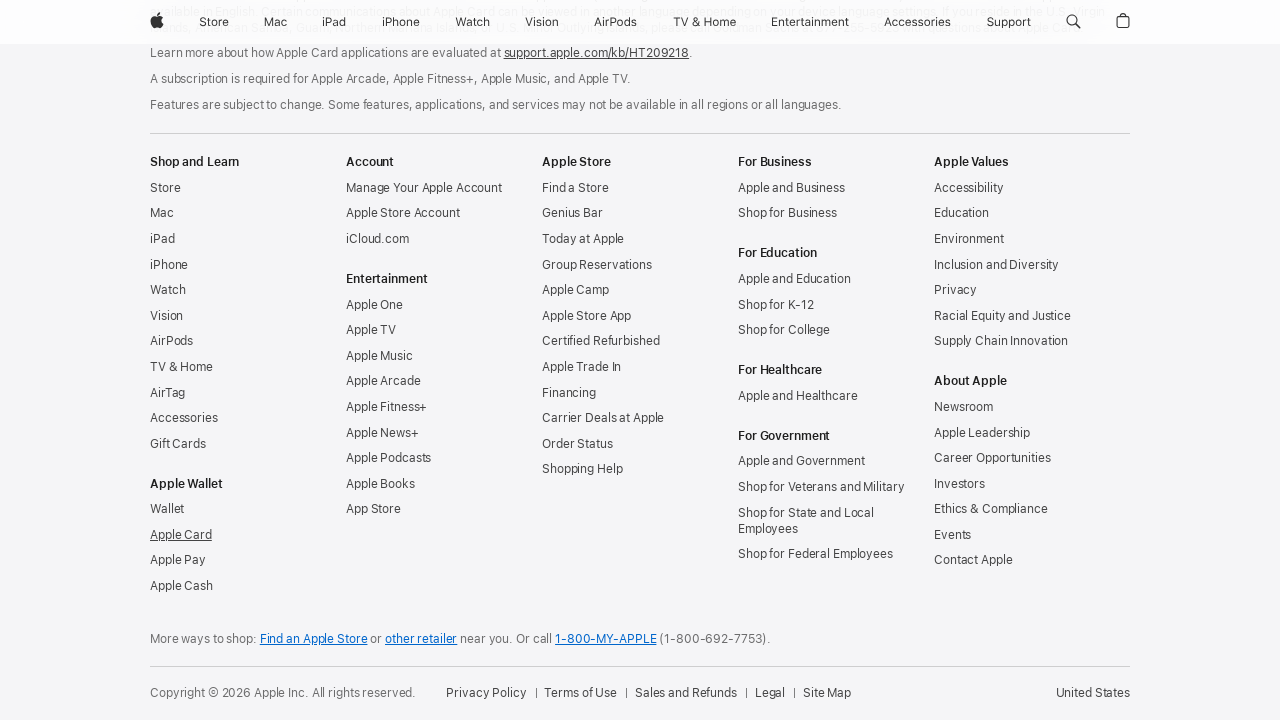

Opened link in new tab using Ctrl+Click at (178, 560) on (//ul[@class='ac-gf-directory-column-section-list'])[2]/li/a >> nth=2
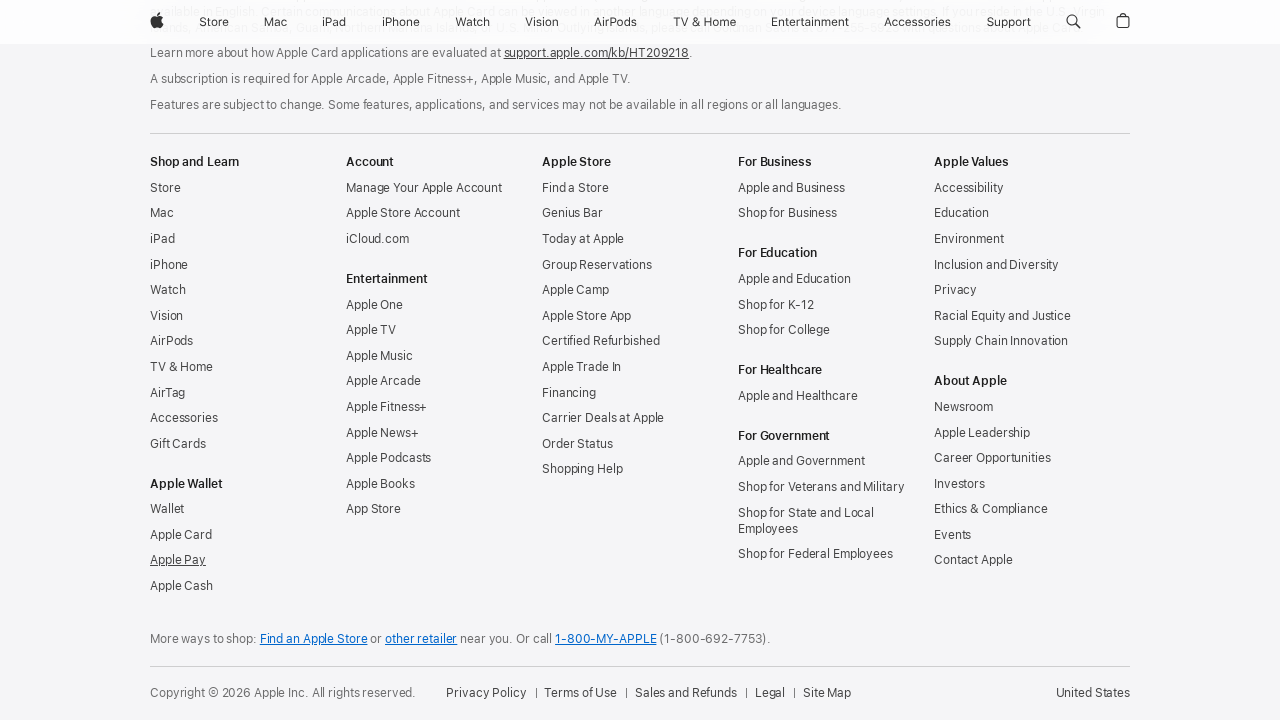

Opened link in new tab using Ctrl+Click at (181, 586) on (//ul[@class='ac-gf-directory-column-section-list'])[2]/li/a >> nth=3
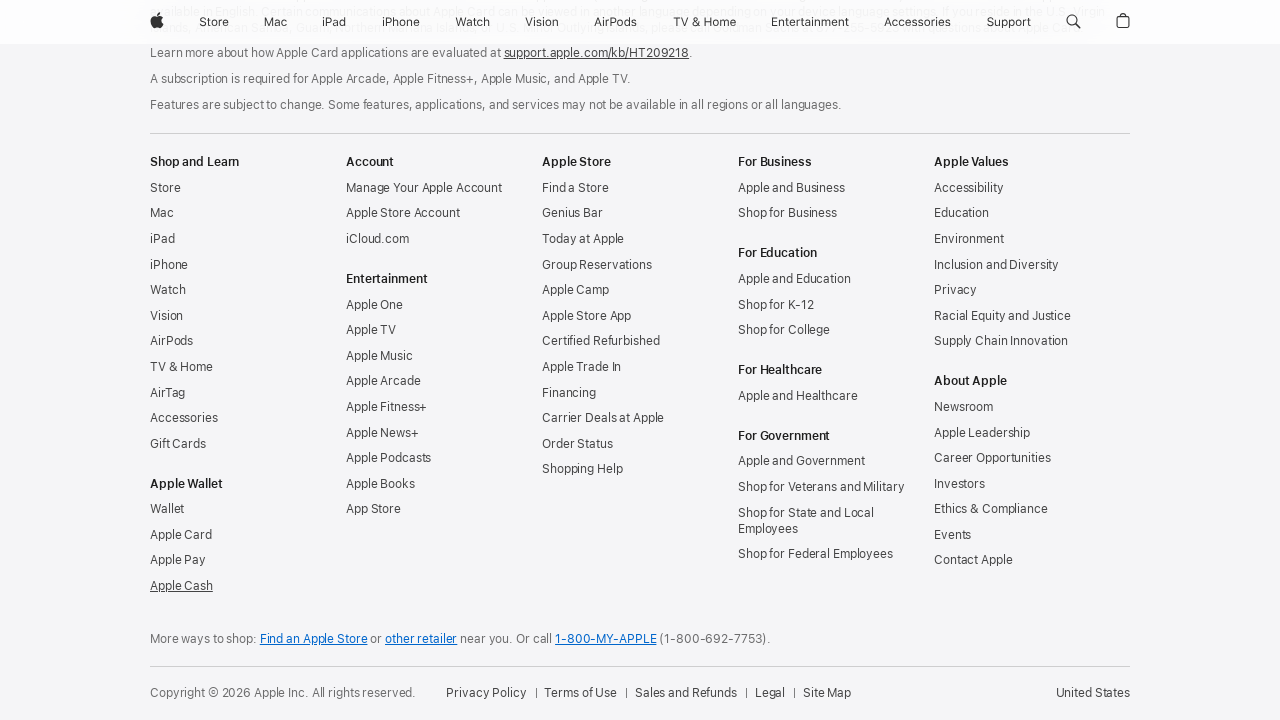

Retrieved all open pages/tabs from context
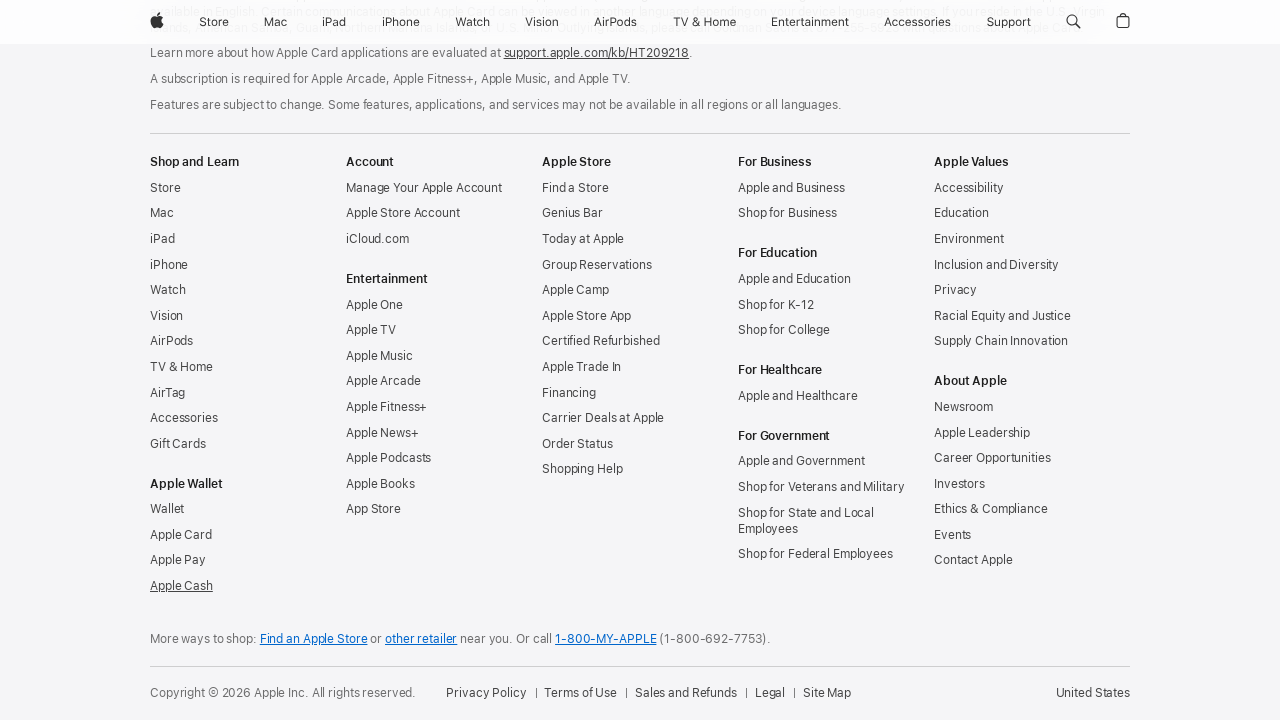

Brought tab to front
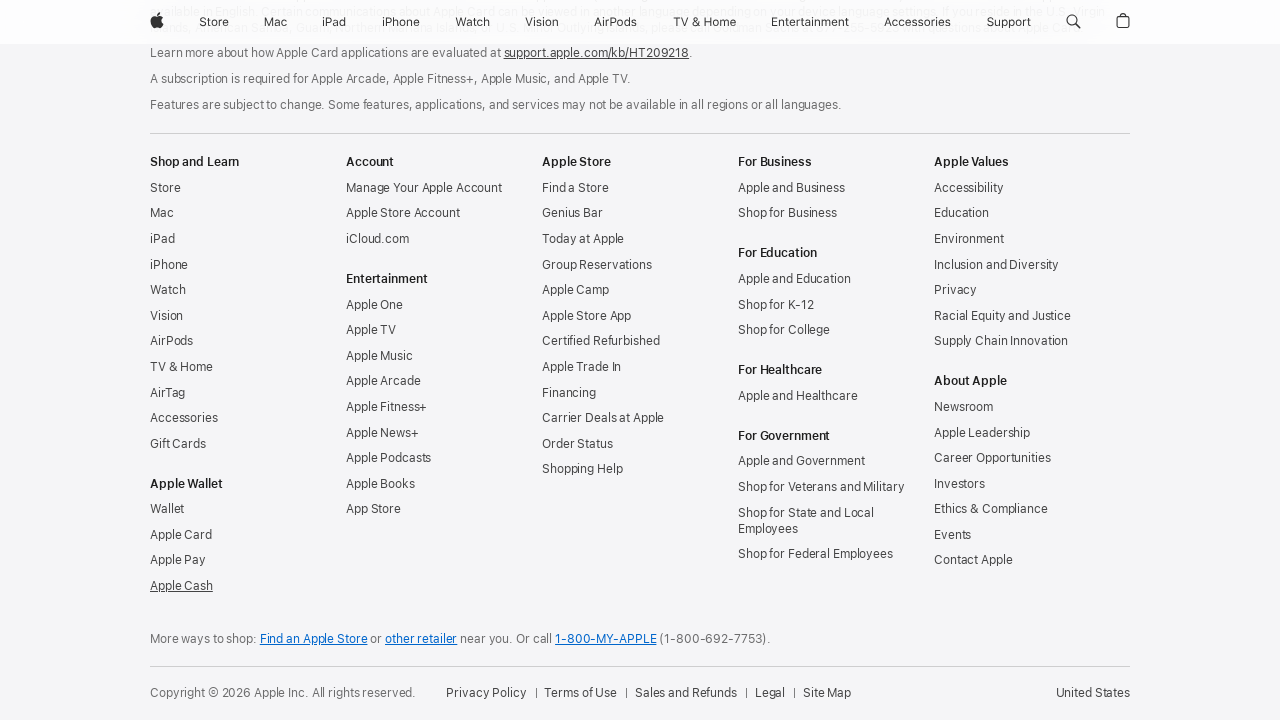

Waited for page to load 'domcontentloaded' state
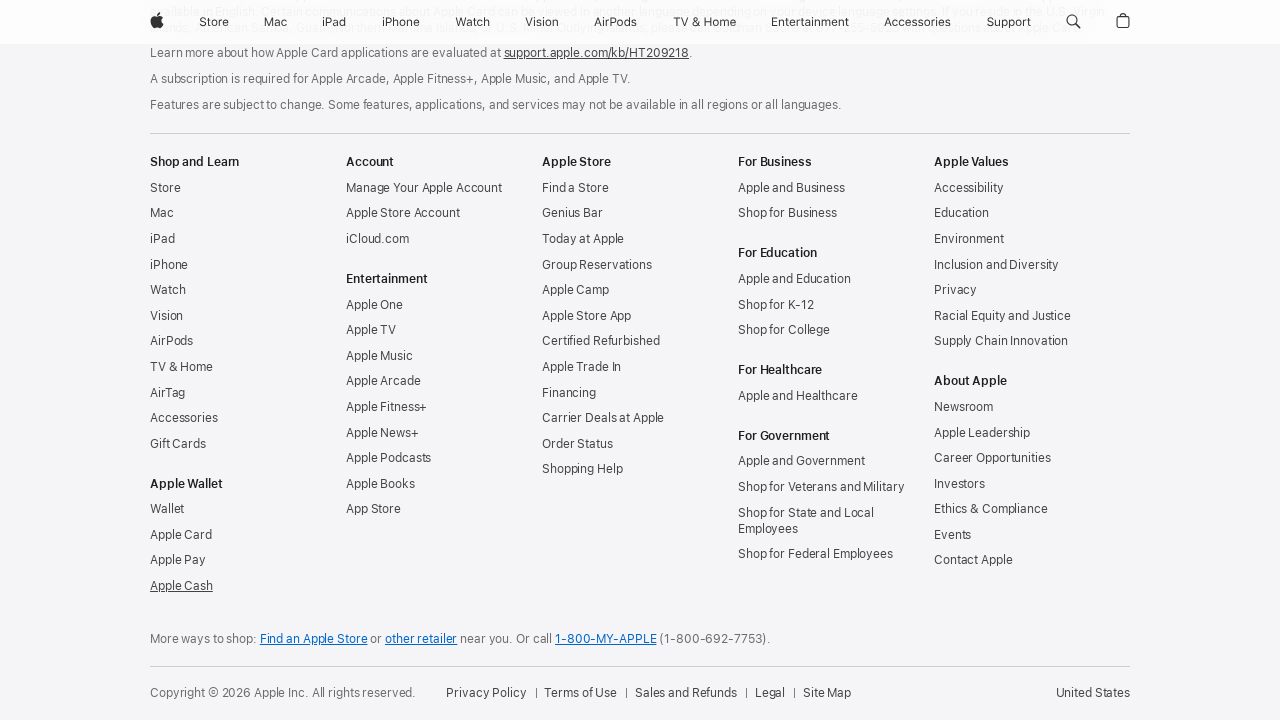

Brought tab to front
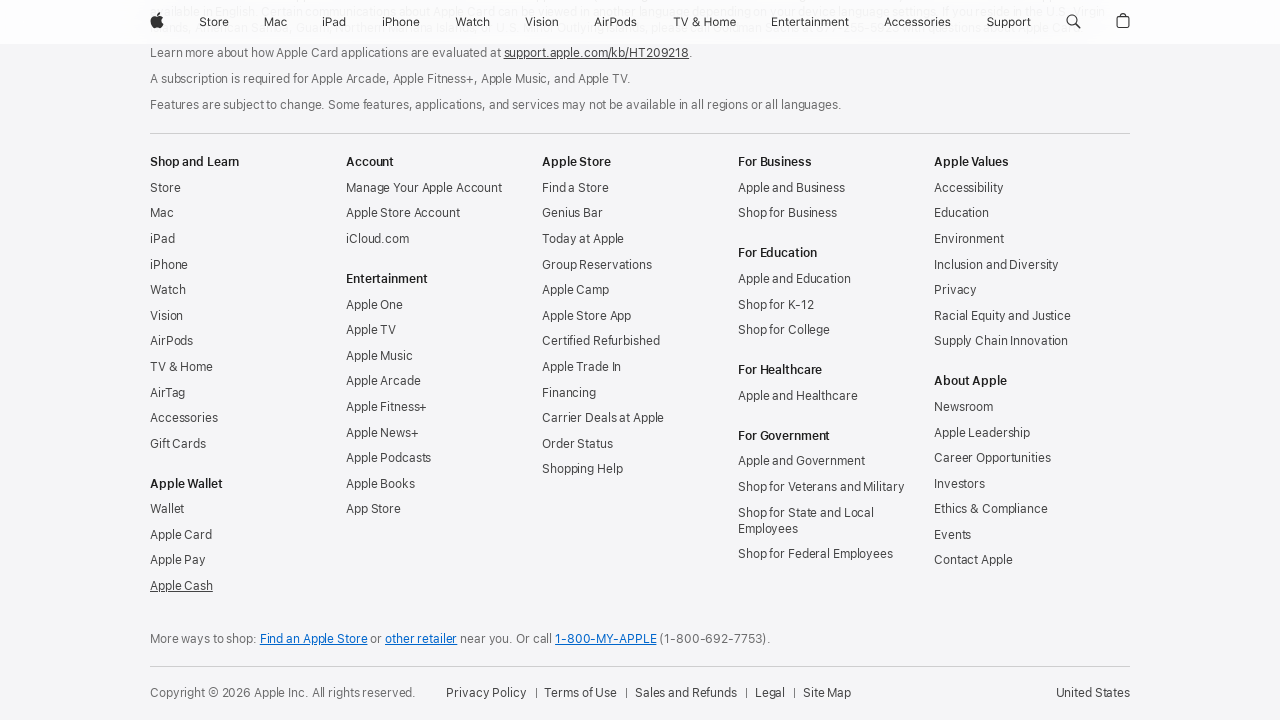

Waited for page to load 'domcontentloaded' state
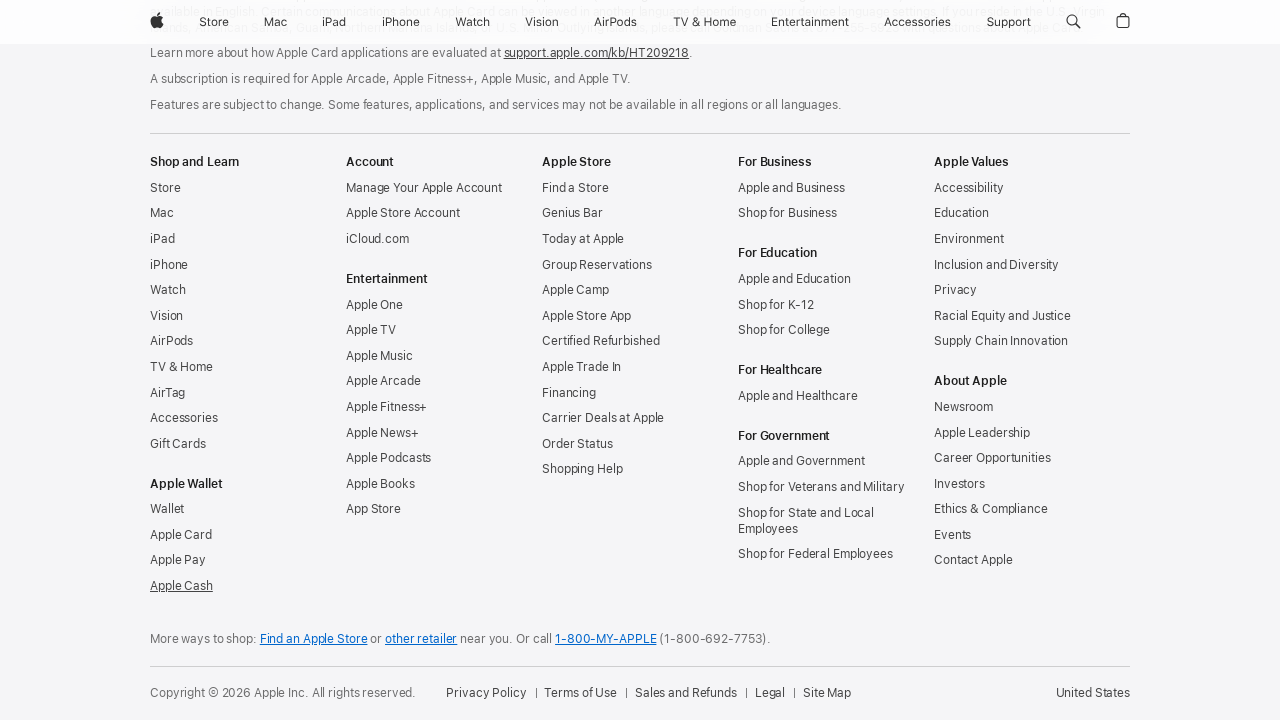

Brought tab to front
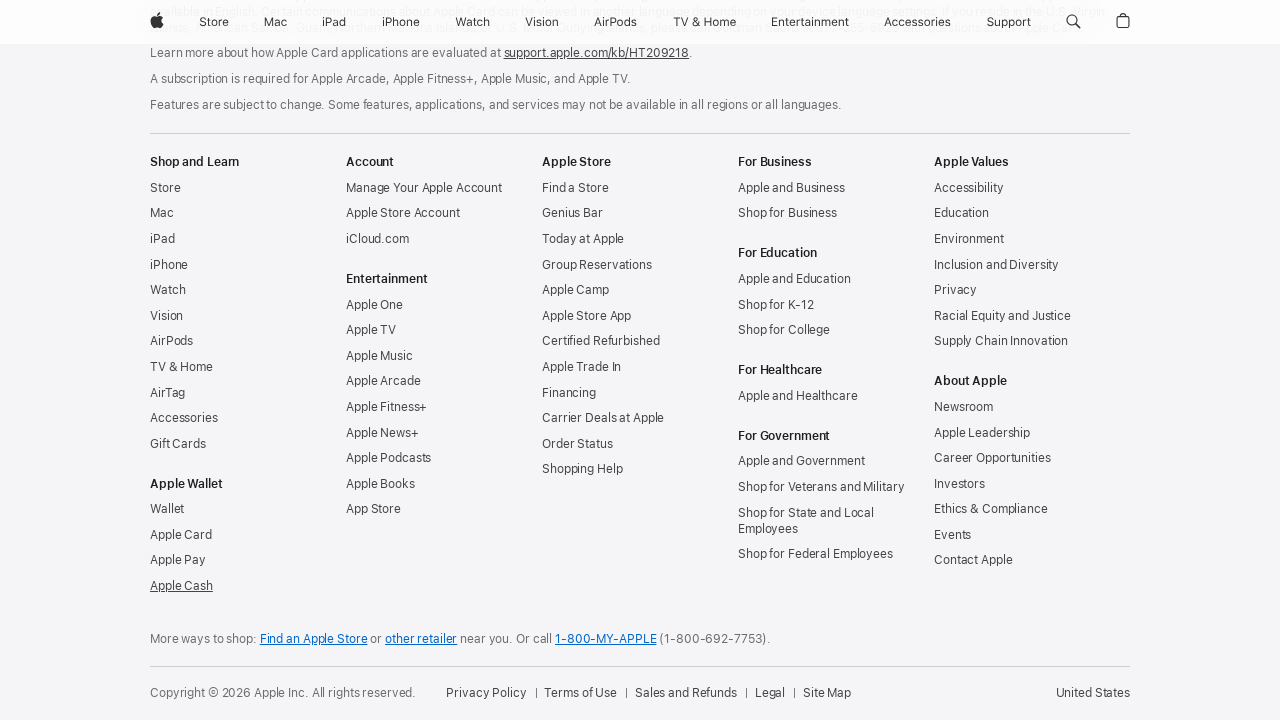

Waited for page to load 'domcontentloaded' state
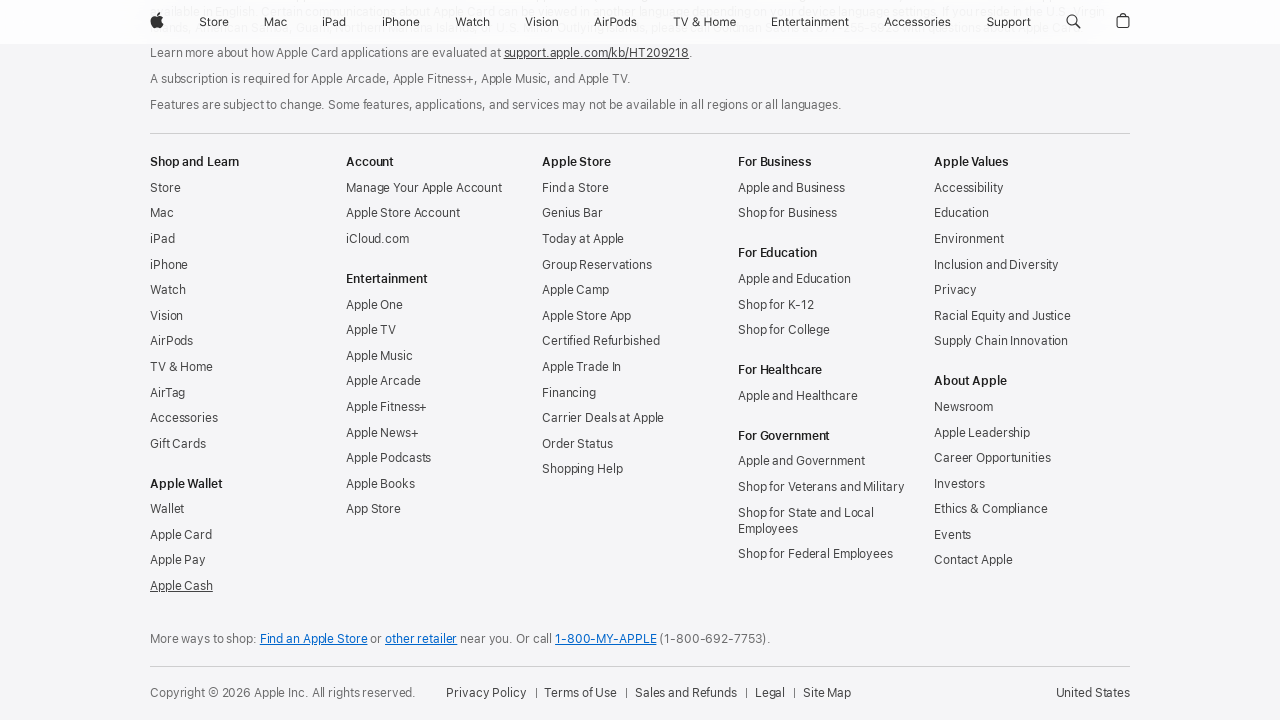

Brought tab to front
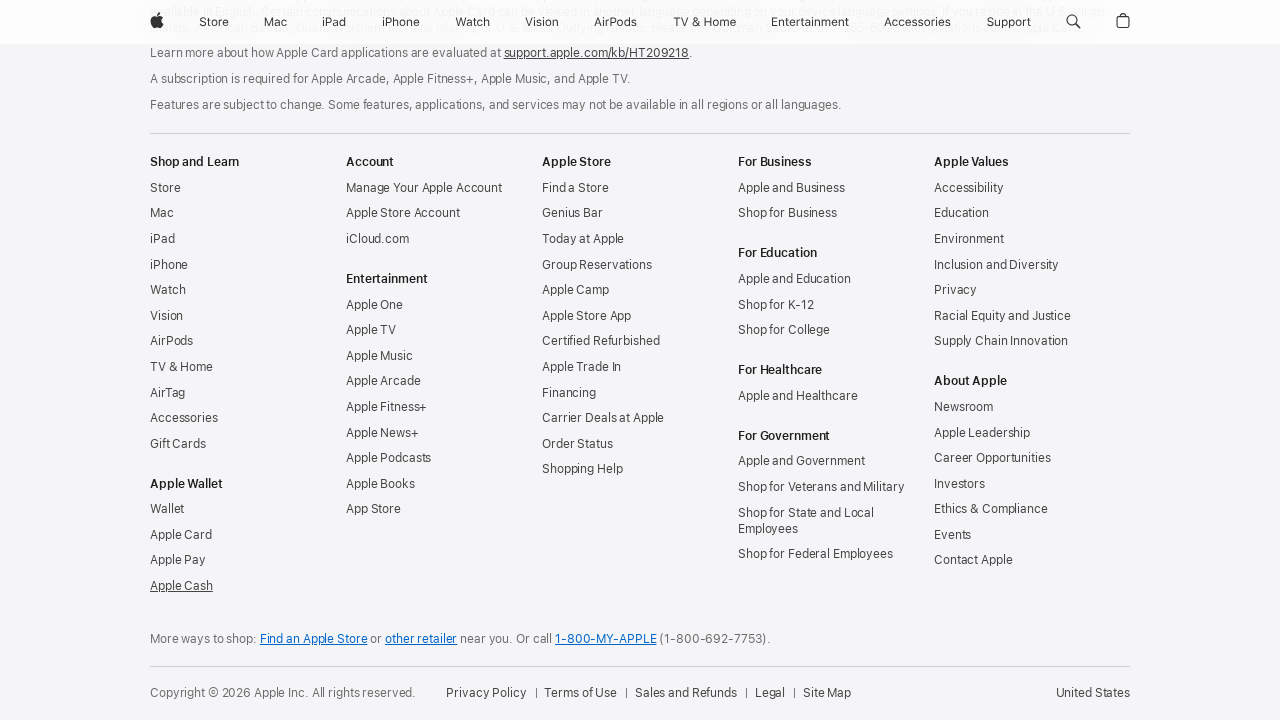

Waited for page to load 'domcontentloaded' state
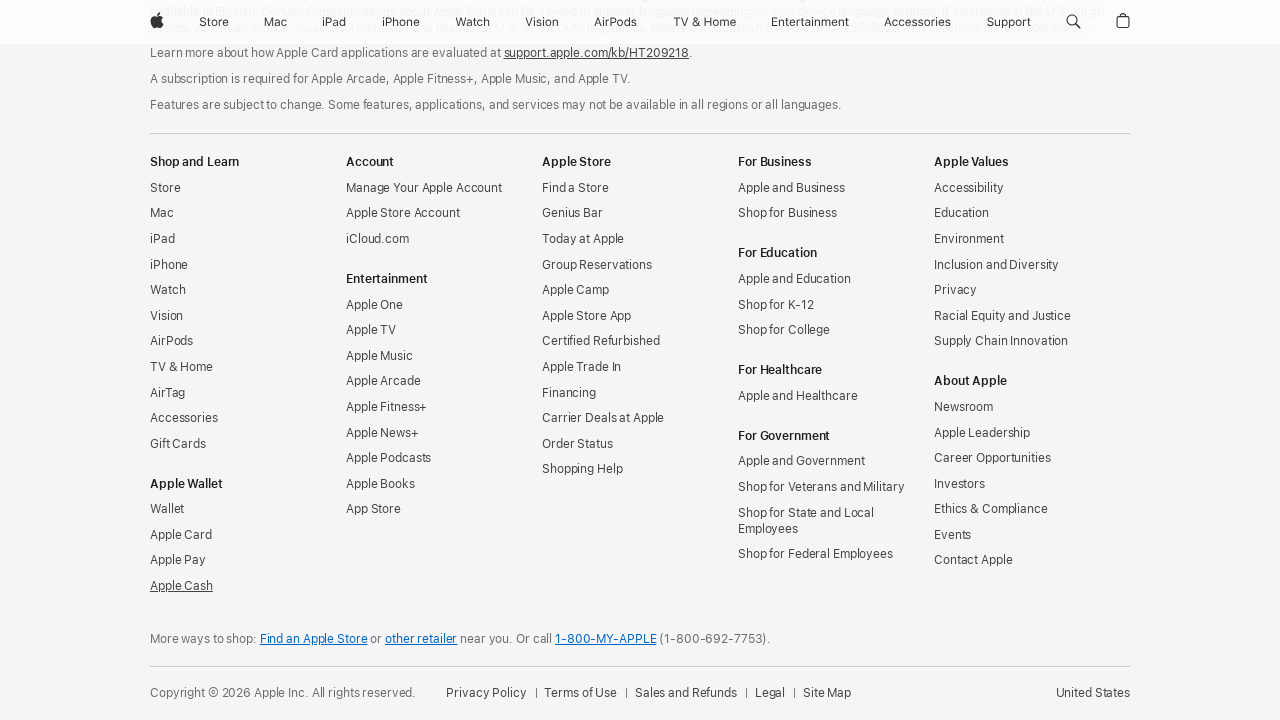

Brought tab to front
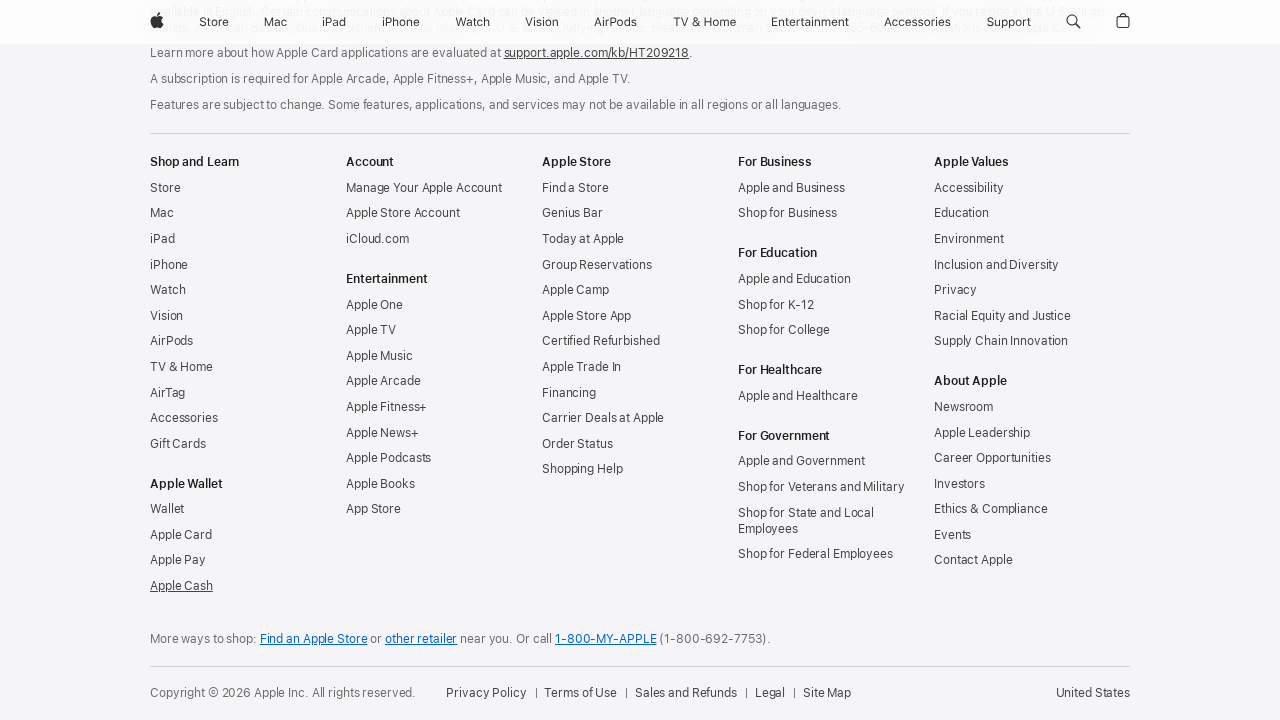

Waited for page to load 'domcontentloaded' state
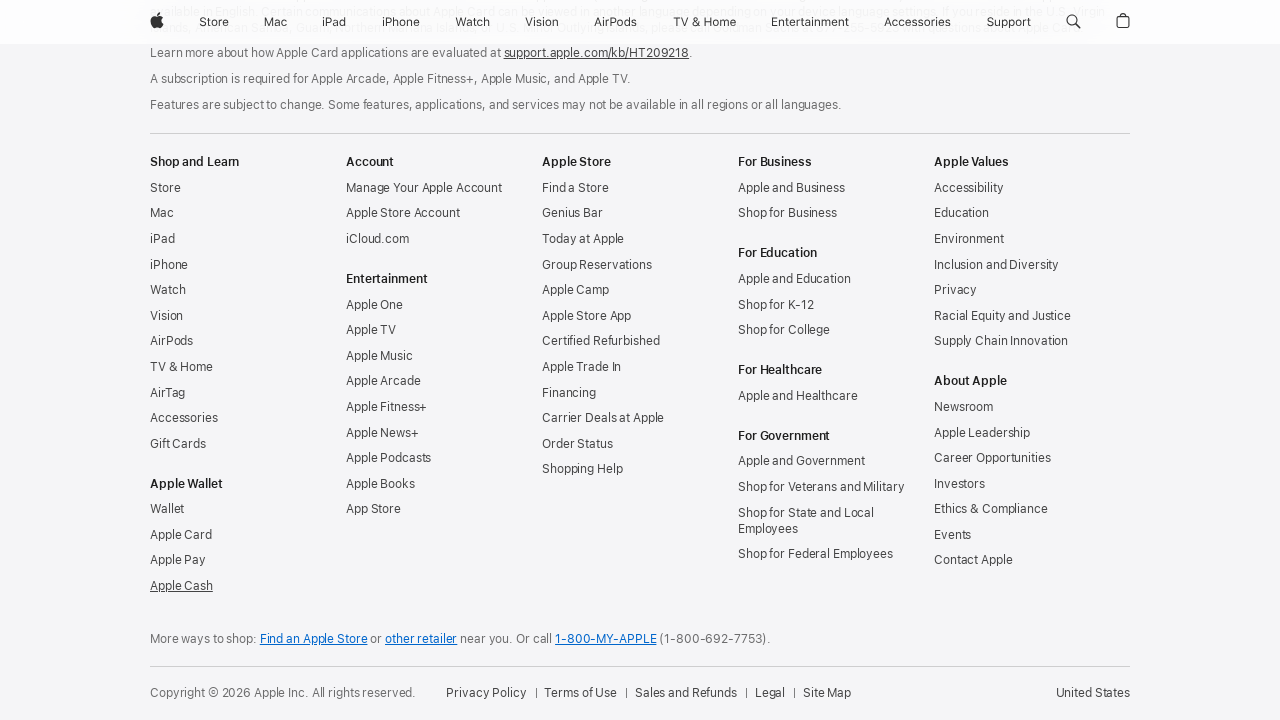

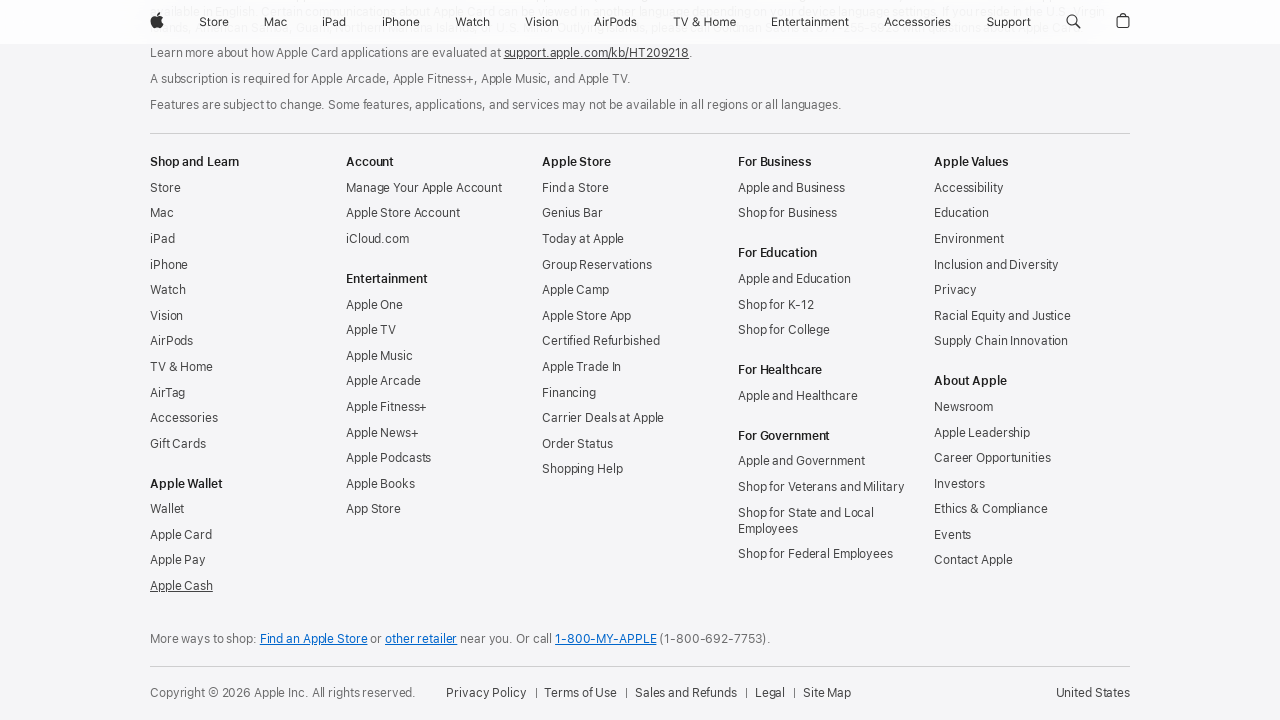